Gets the current window position

Starting URL: https://duckduckgo.com/?

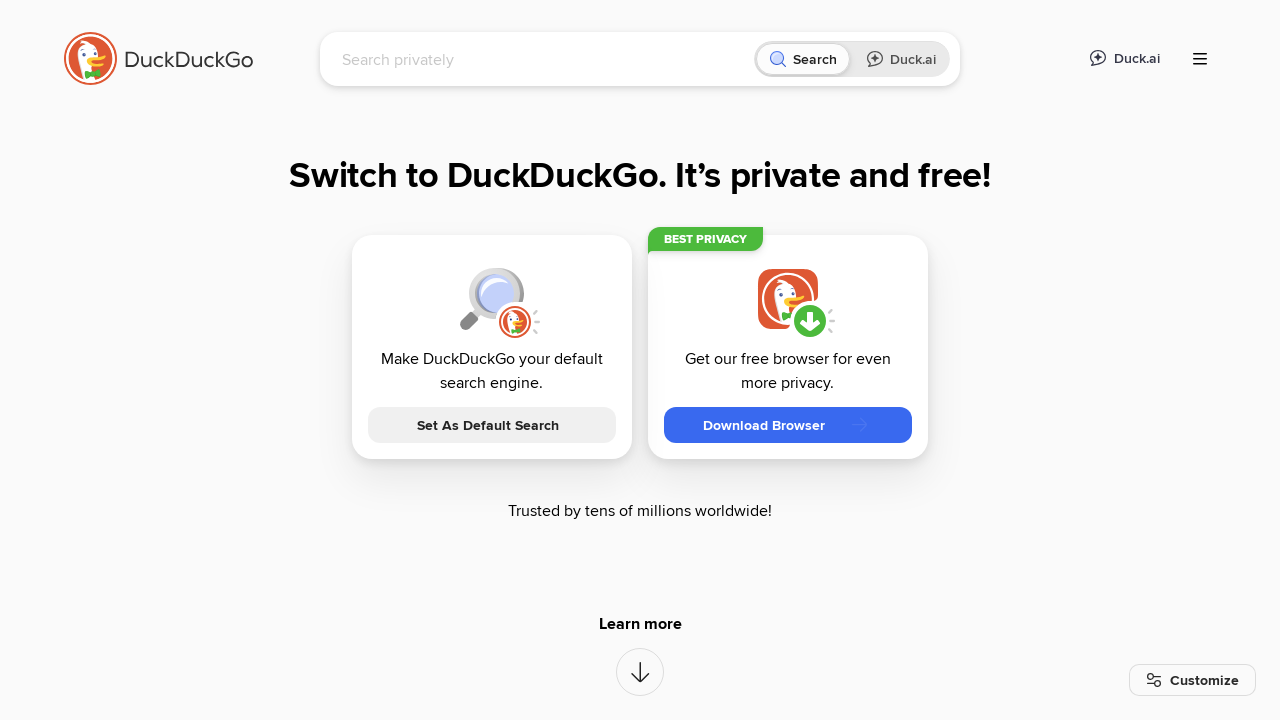

Page loaded to domcontentloaded state
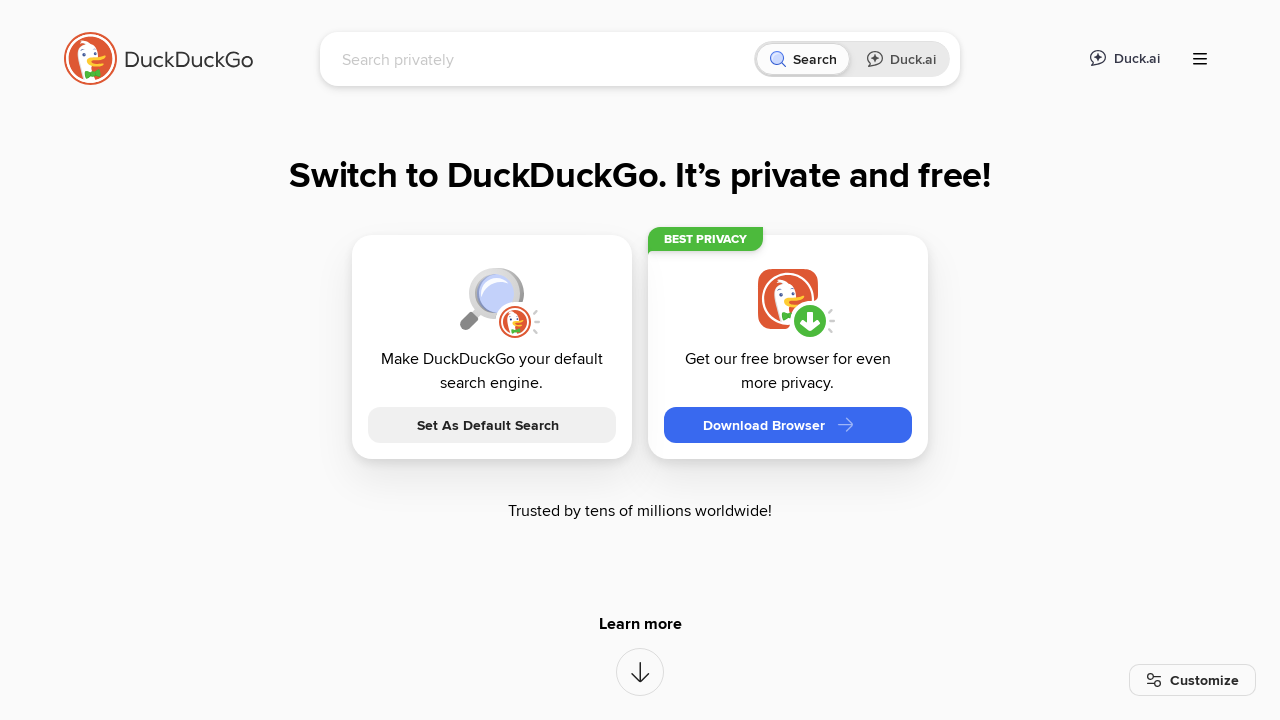

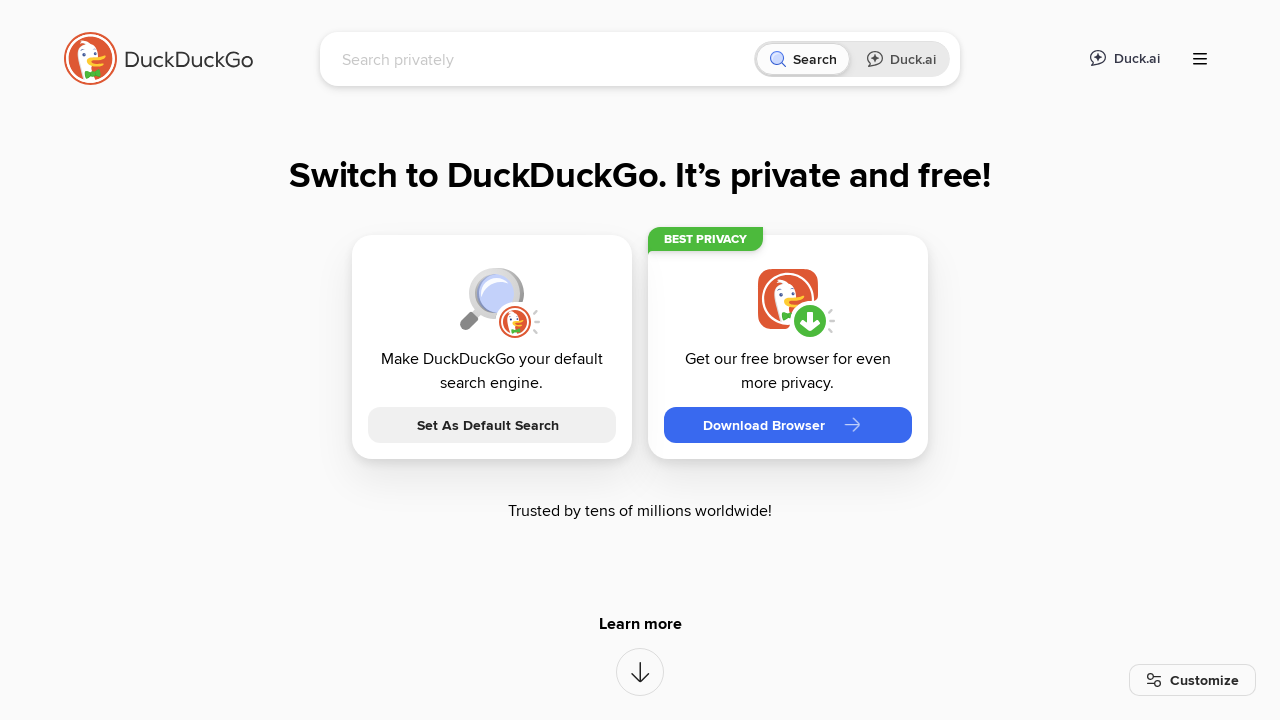